Navigates to GeeksforGeeks and locates the Courses link element to verify its attributes are accessible

Starting URL: https://www.geeksforgeeks.org/

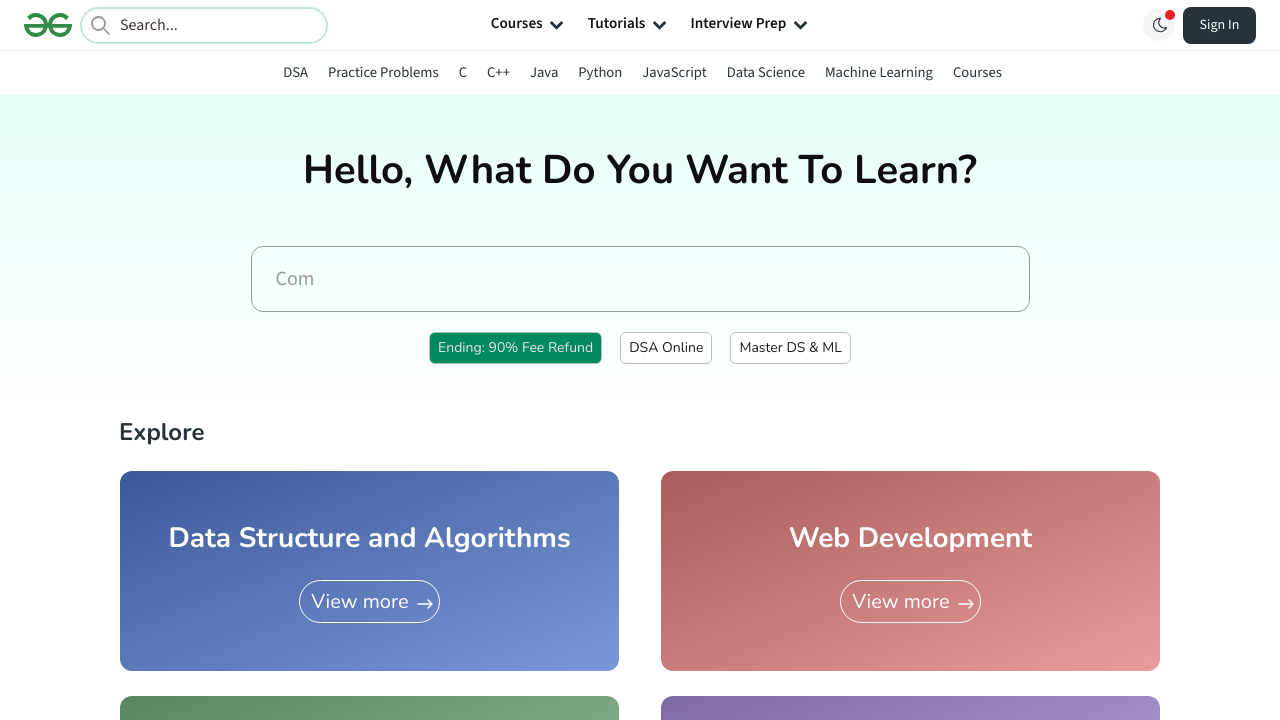

Waited for Courses link to be present in the DOM
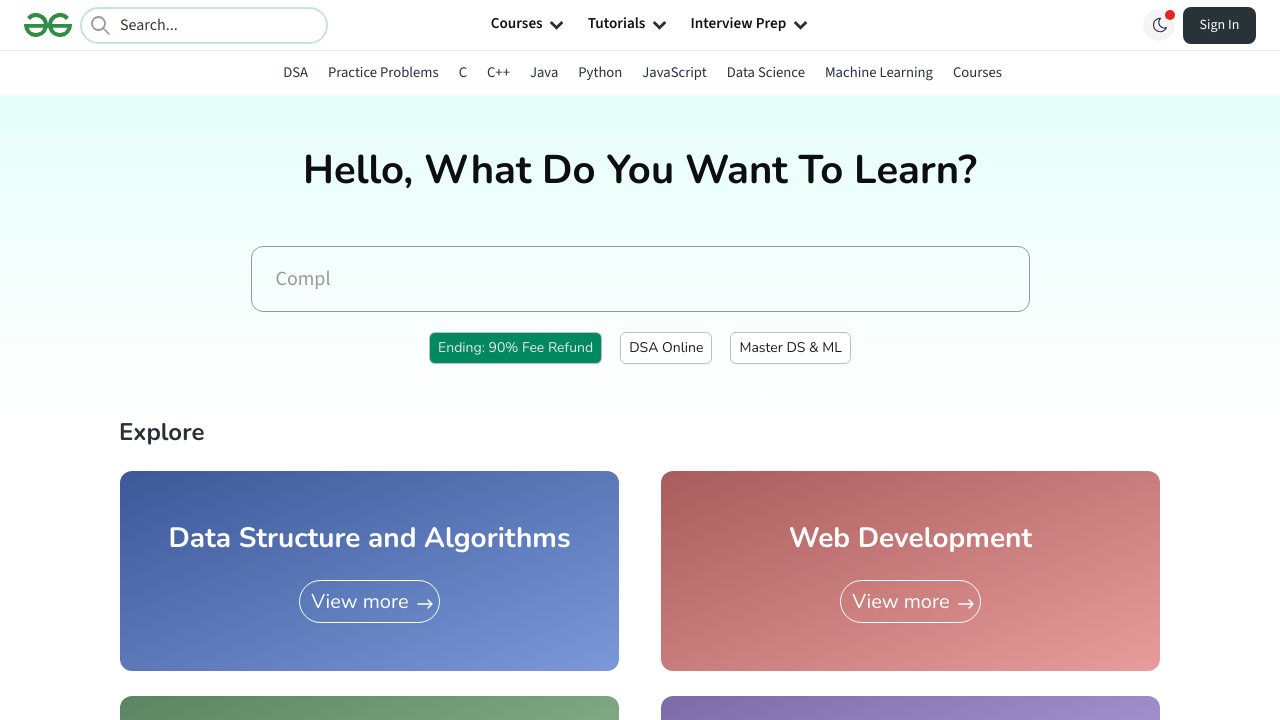

Verified that the Courses link is visible
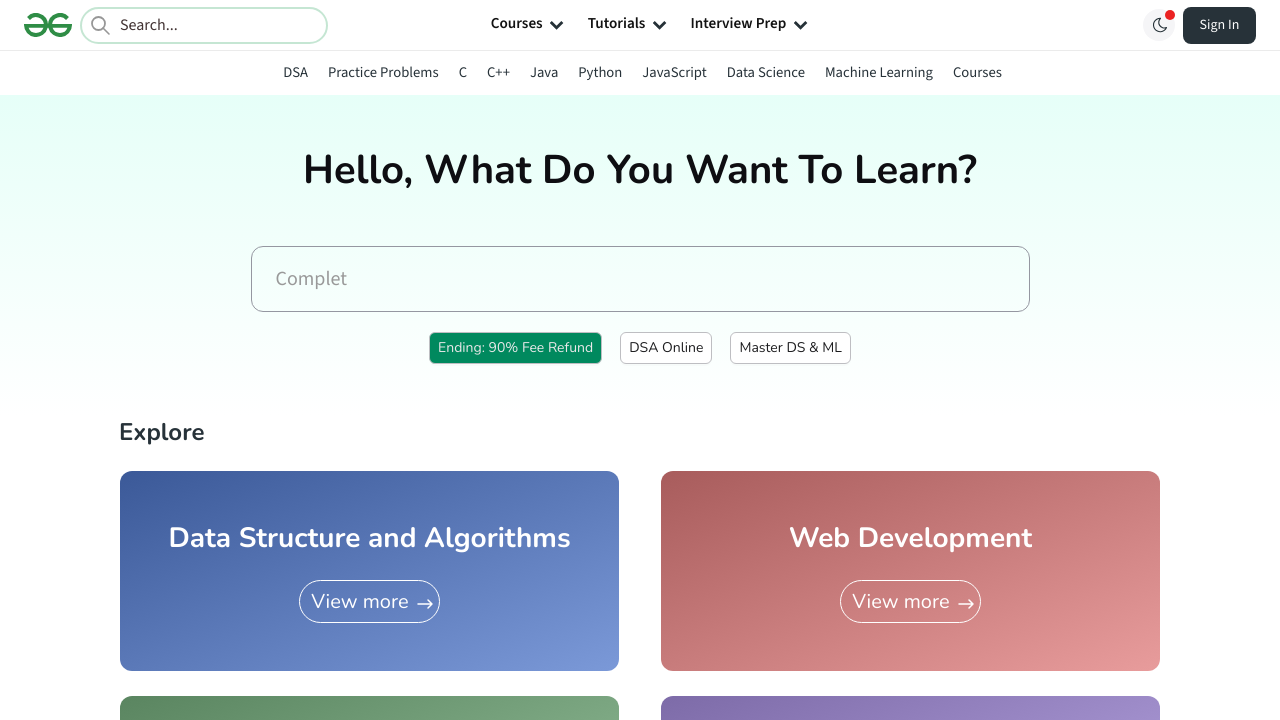

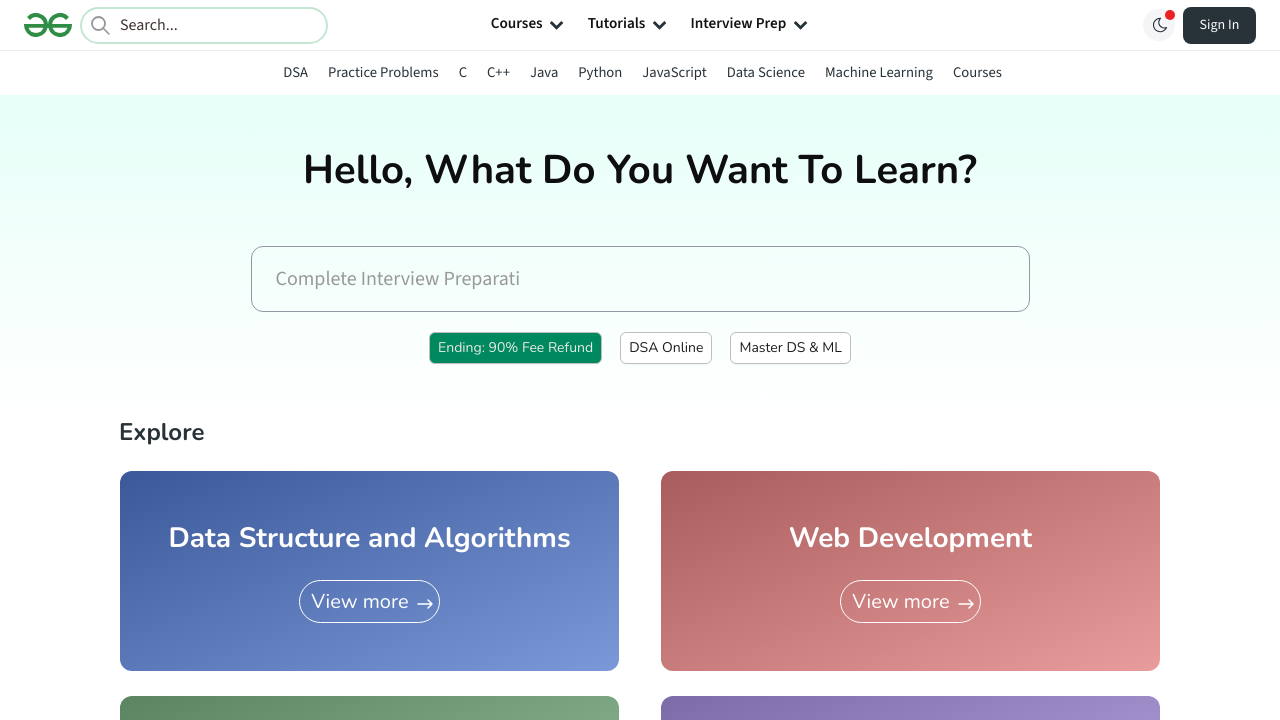